Tests dropdown menu functionality by clicking the dropdown button and selecting the autocomplete option from the menu

Starting URL: https://formy-project.herokuapp.com/dropdown

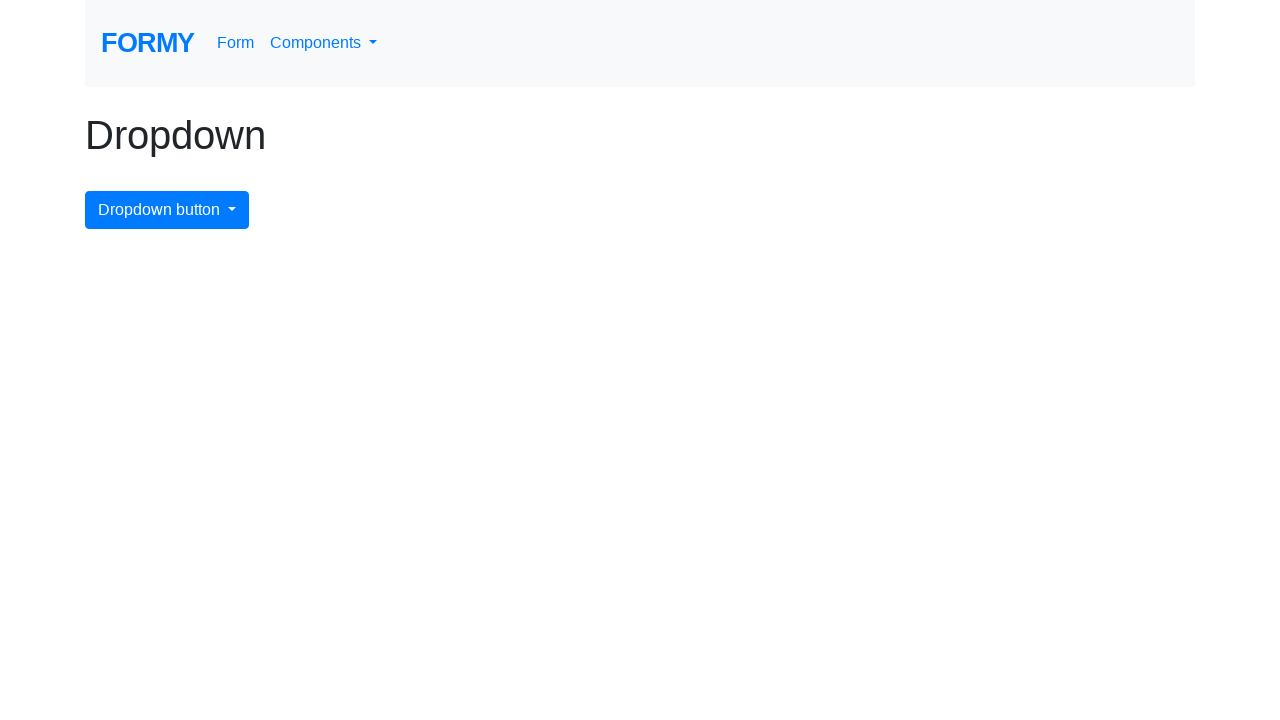

Clicked dropdown menu button at (167, 210) on #dropdownMenuButton
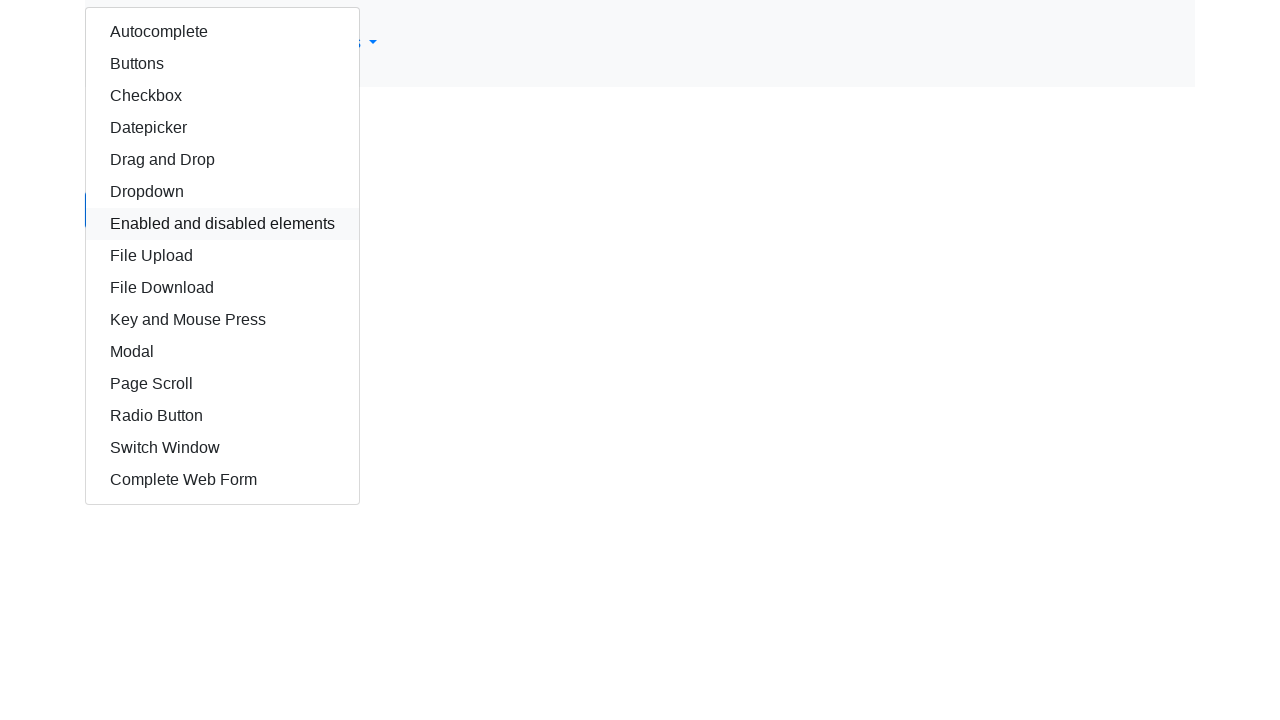

Clicked autocomplete option from dropdown menu at (222, 32) on #autocomplete
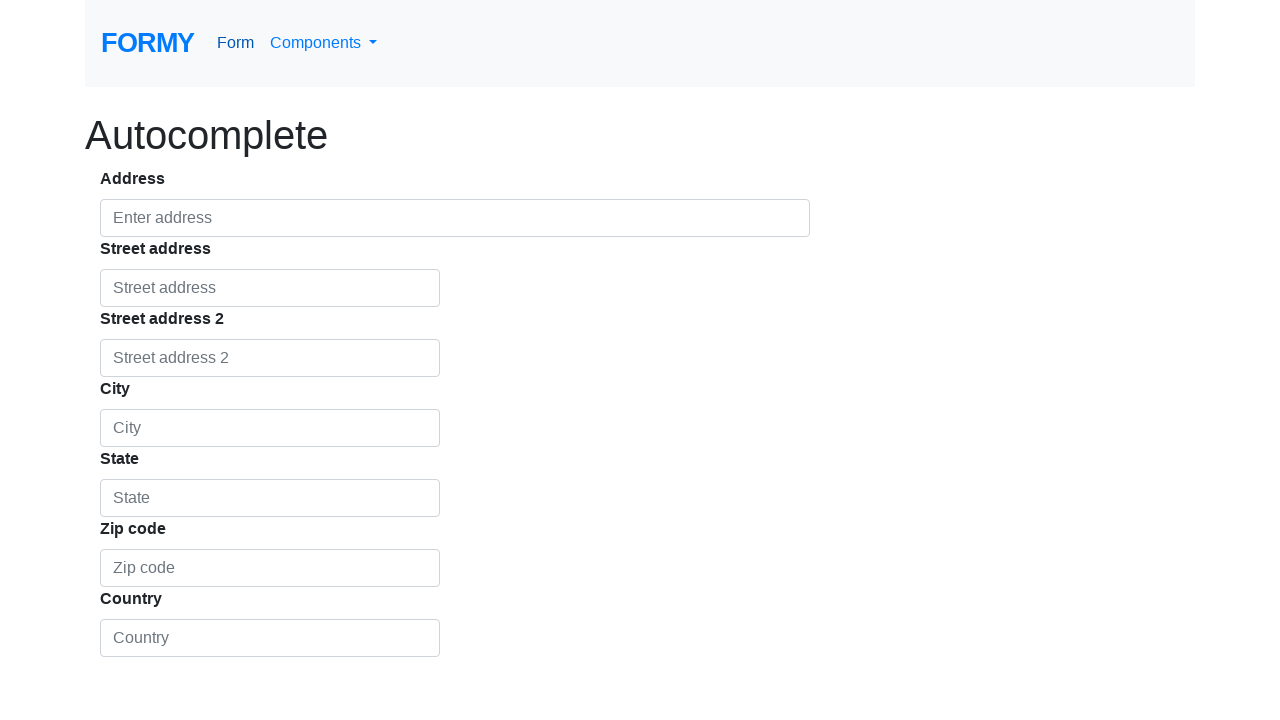

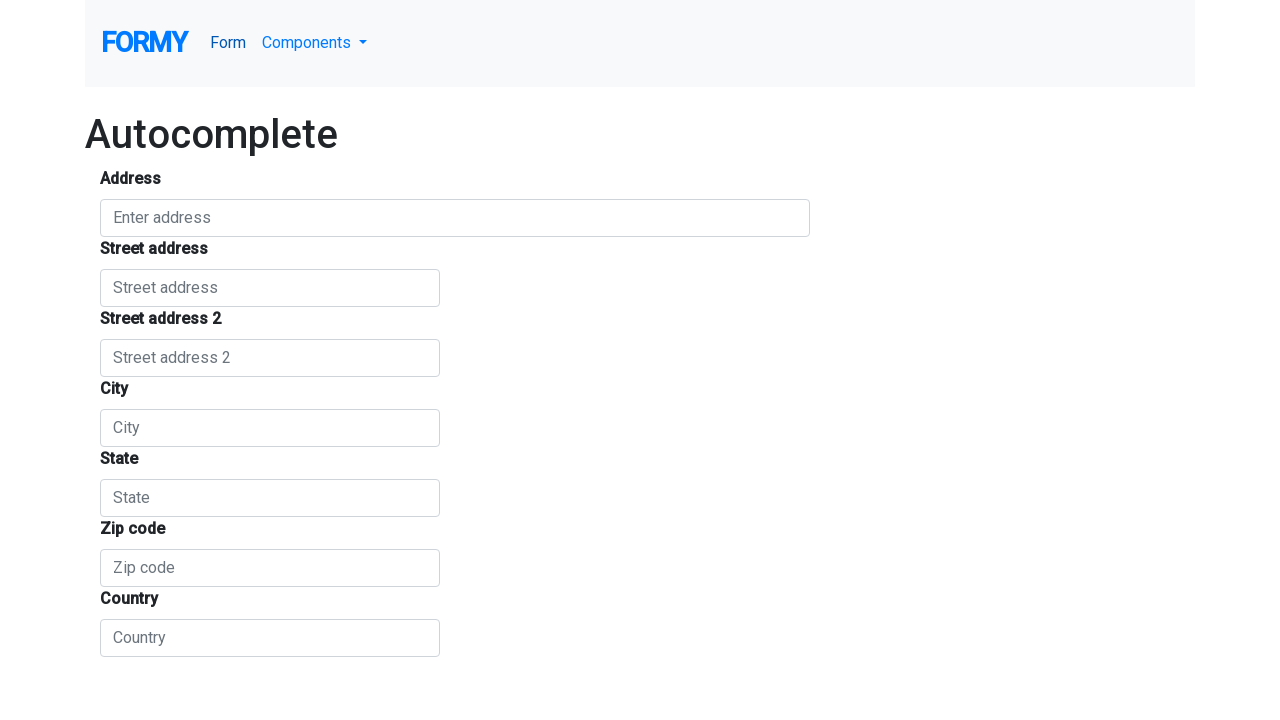